Tests a basic web form by entering text into a text box and clicking the submit button, then verifying the success message is displayed.

Starting URL: https://www.selenium.dev/selenium/web/web-form.html

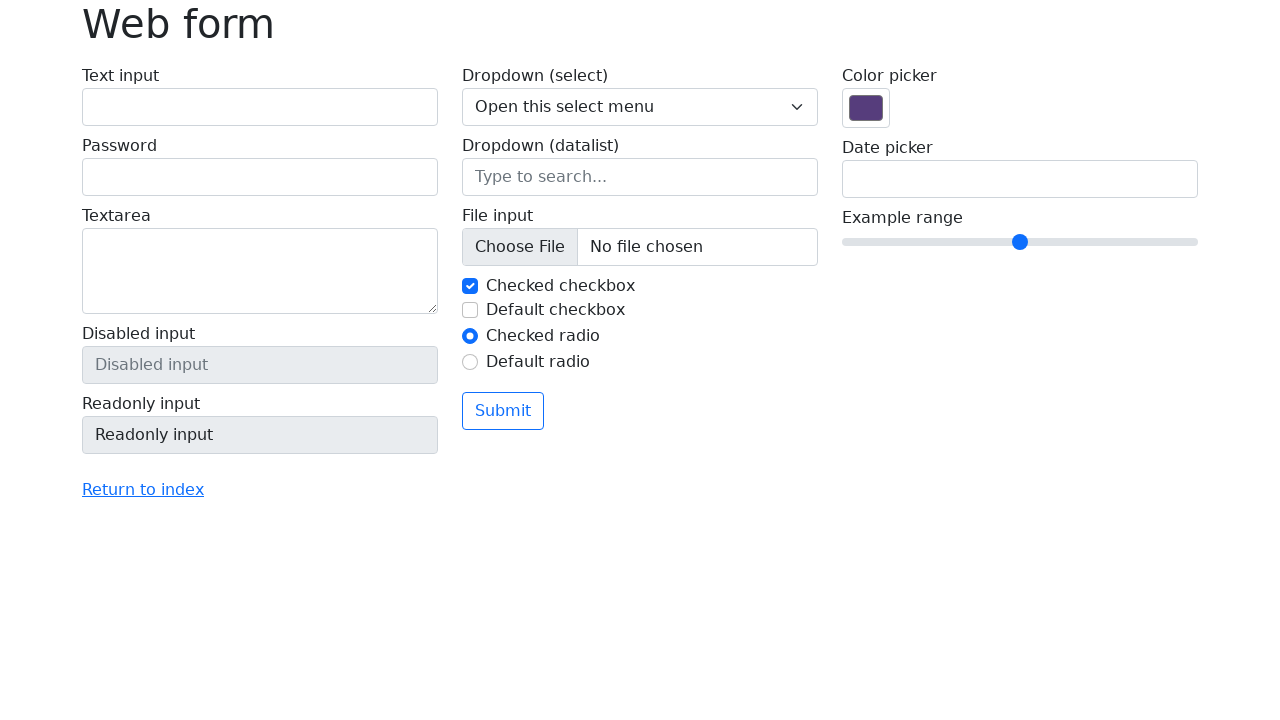

Filled text box with 'Selenium' on input[name='my-text']
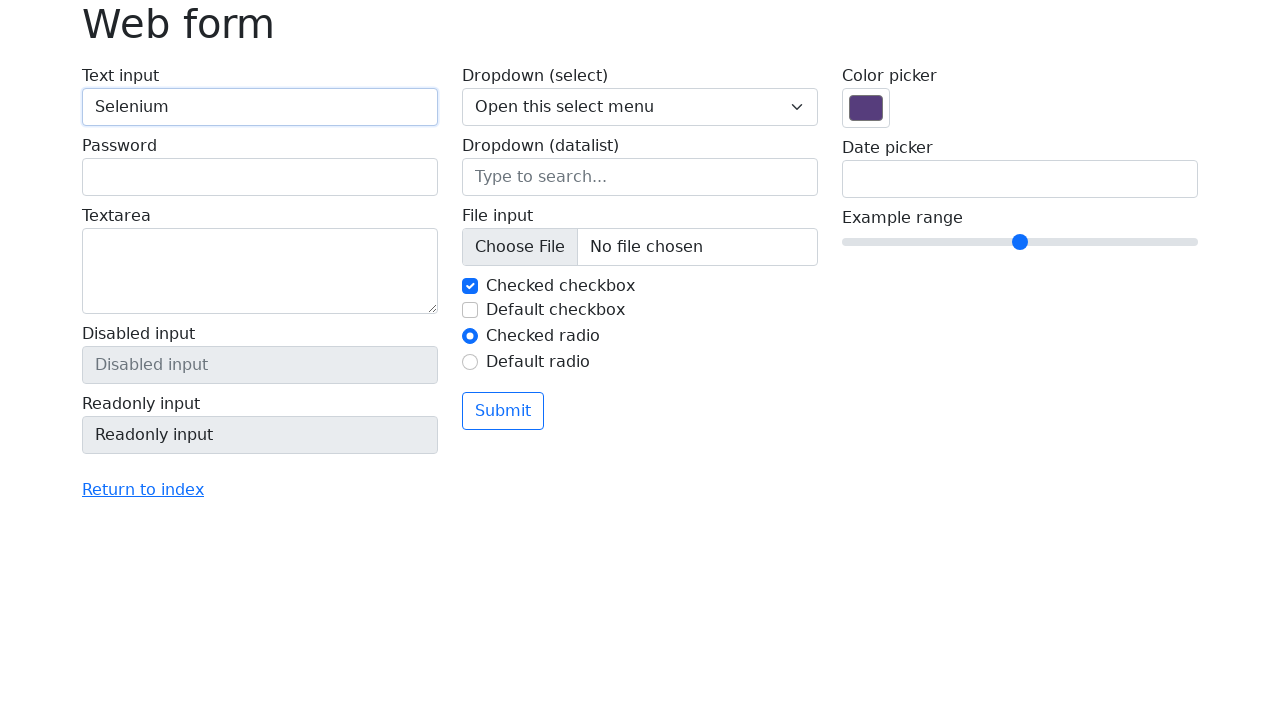

Clicked submit button at (503, 411) on button
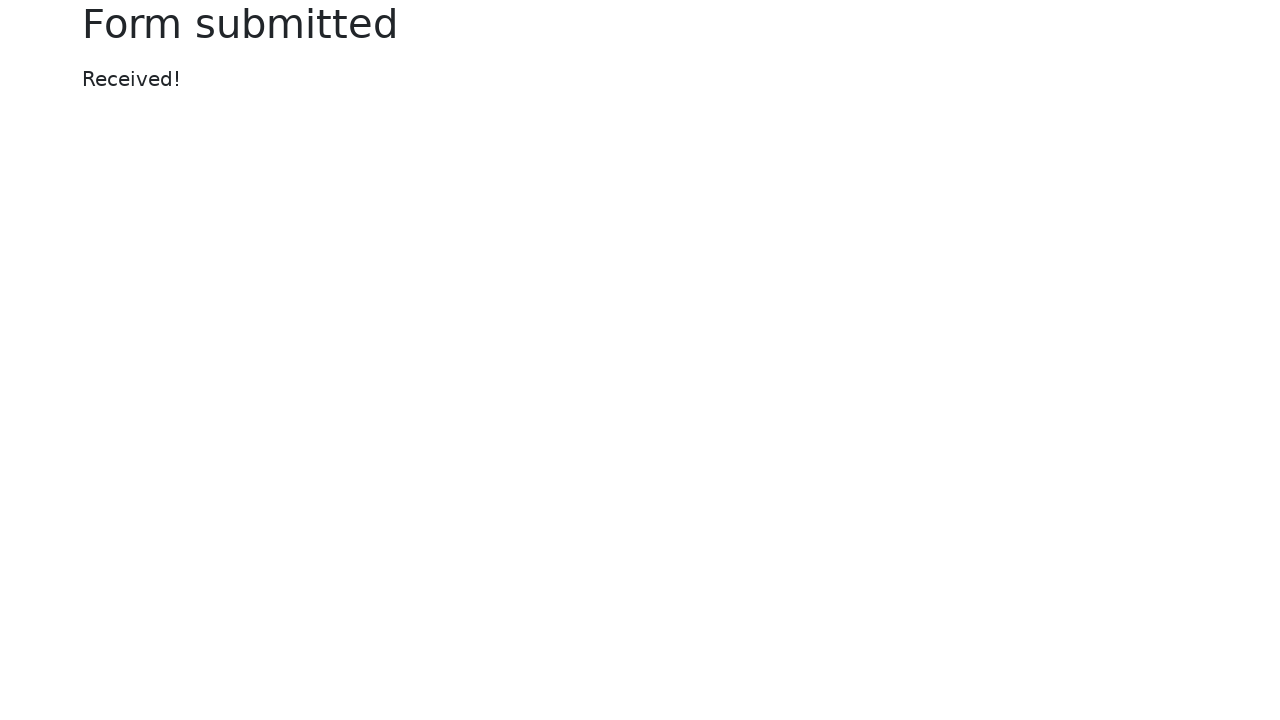

Success message appeared
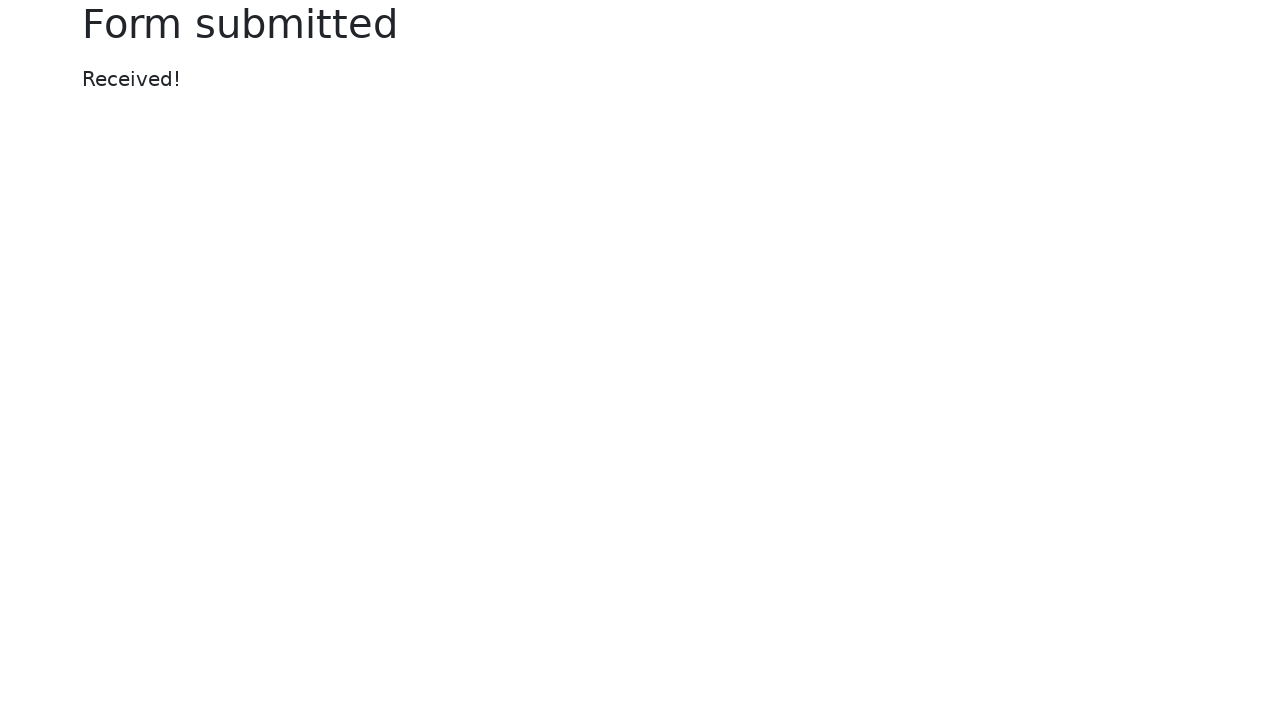

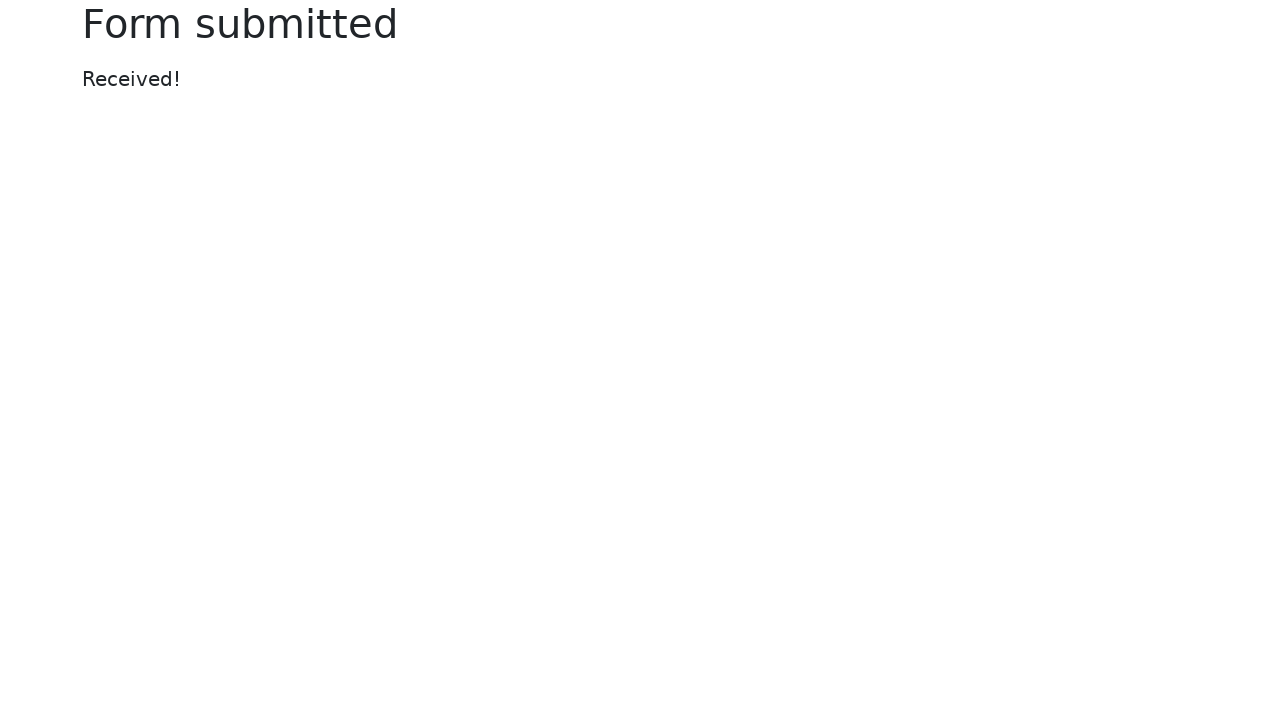